Tests clicking a button with dynamic class attribute and handling alert dialogs three times using Firefox browser

Starting URL: http://uitestingplayground.com/classattr

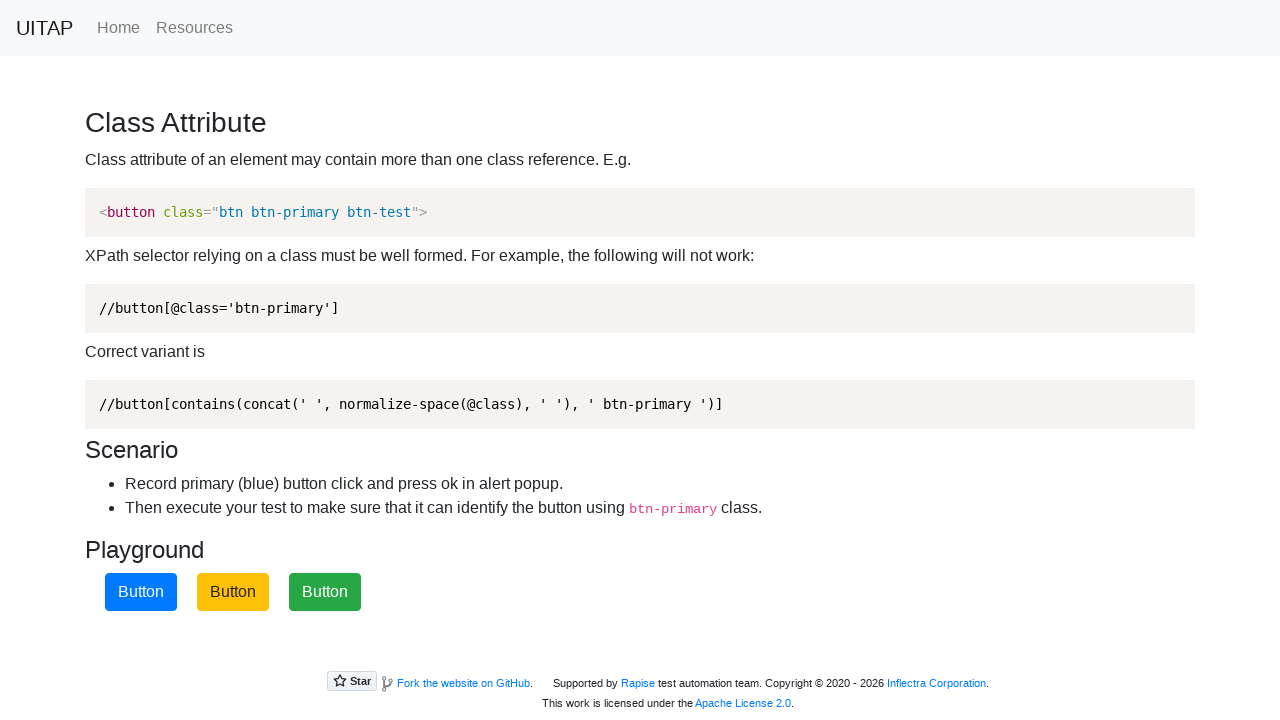

Clicked blue primary button (iteration 1) at (141, 592) on button.btn-primary
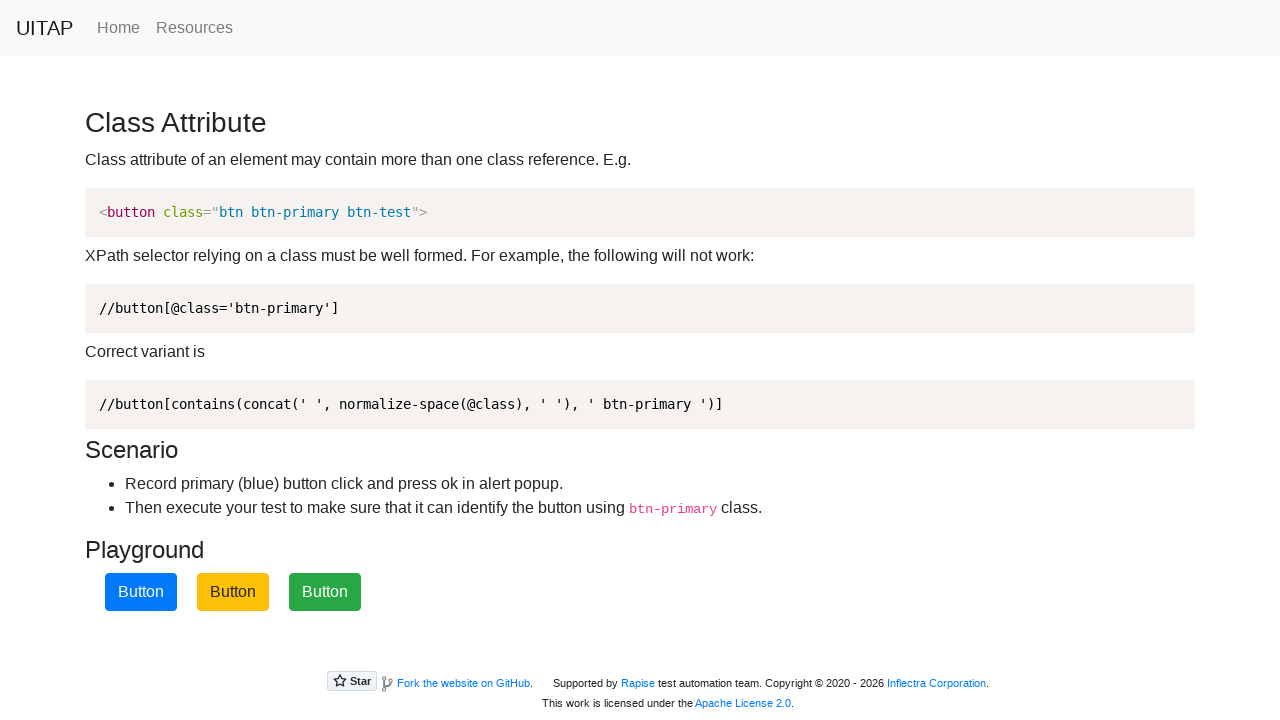

Set up alert dialog handler and accepted alert (iteration 1)
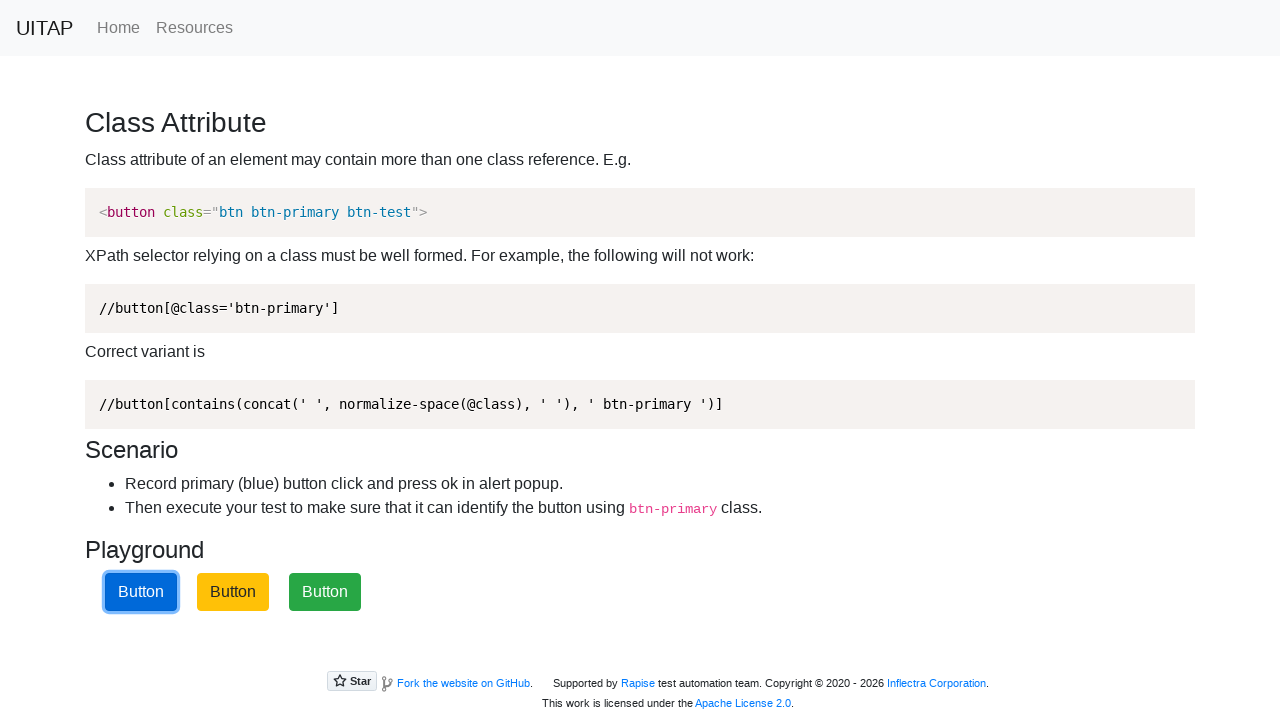

Clicked blue primary button (iteration 2) at (141, 592) on button.btn-primary
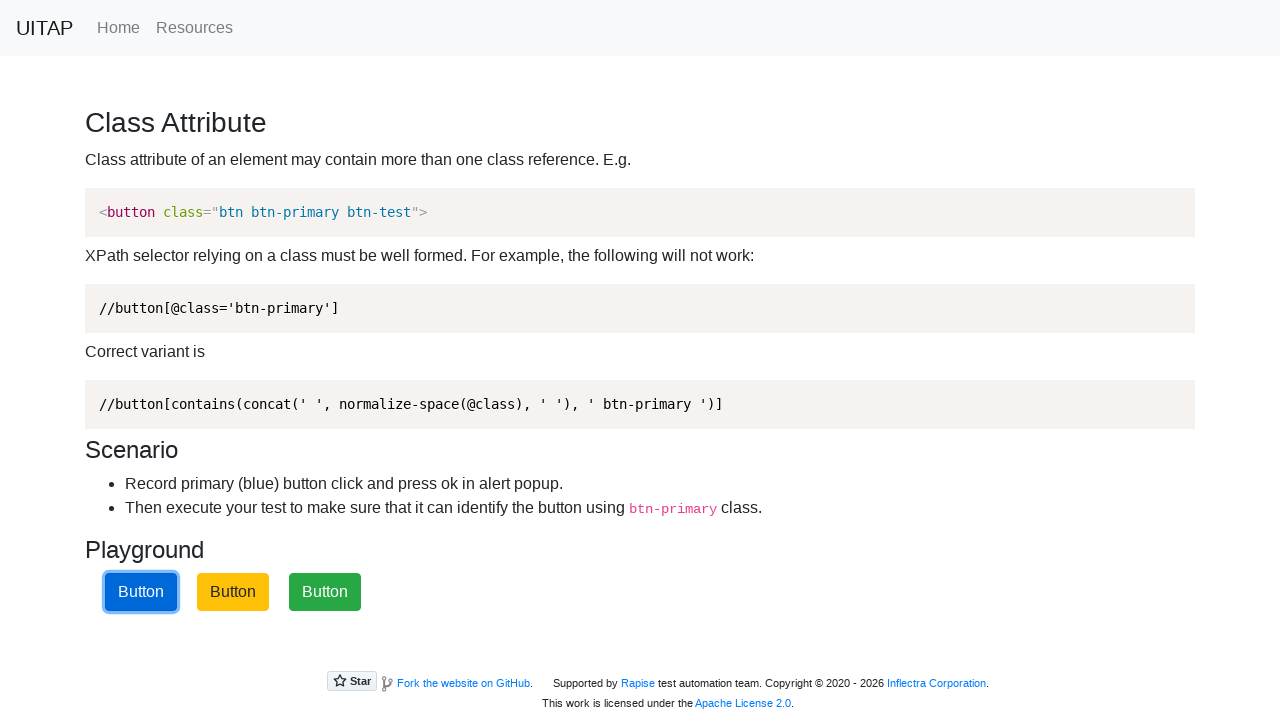

Set up alert dialog handler and accepted alert (iteration 2)
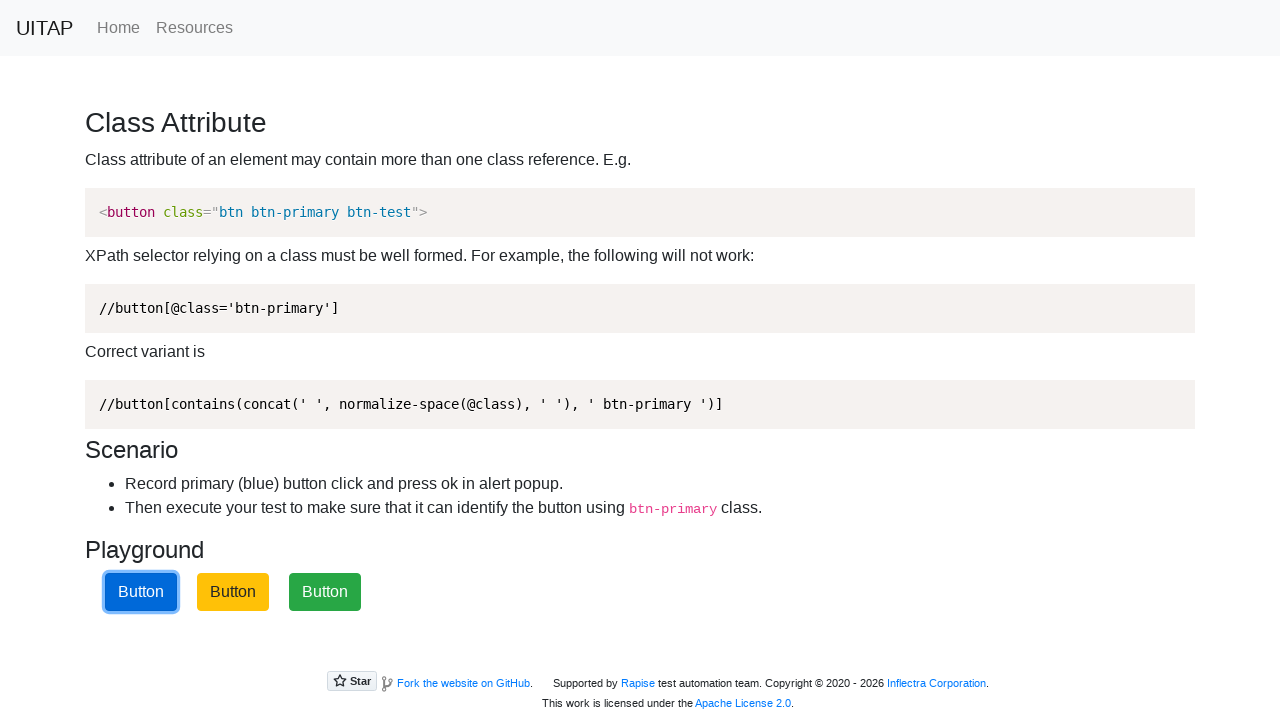

Clicked blue primary button (iteration 3) at (141, 592) on button.btn-primary
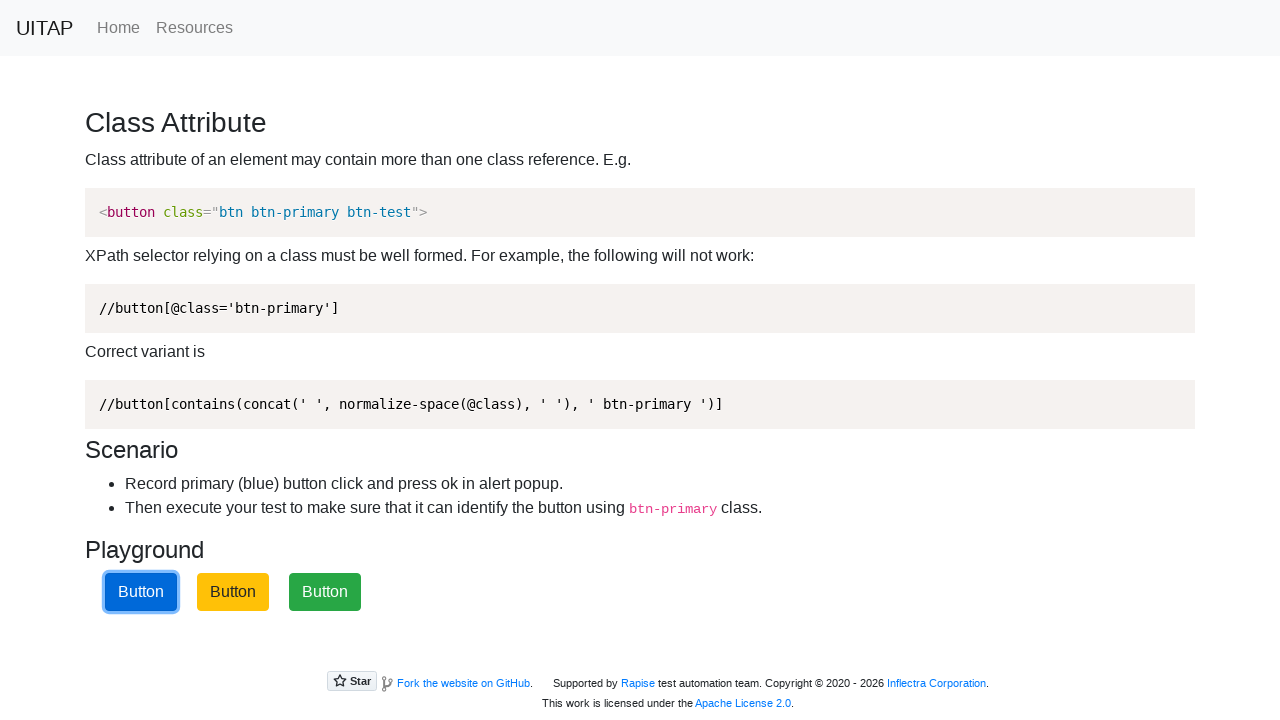

Set up alert dialog handler and accepted alert (iteration 3)
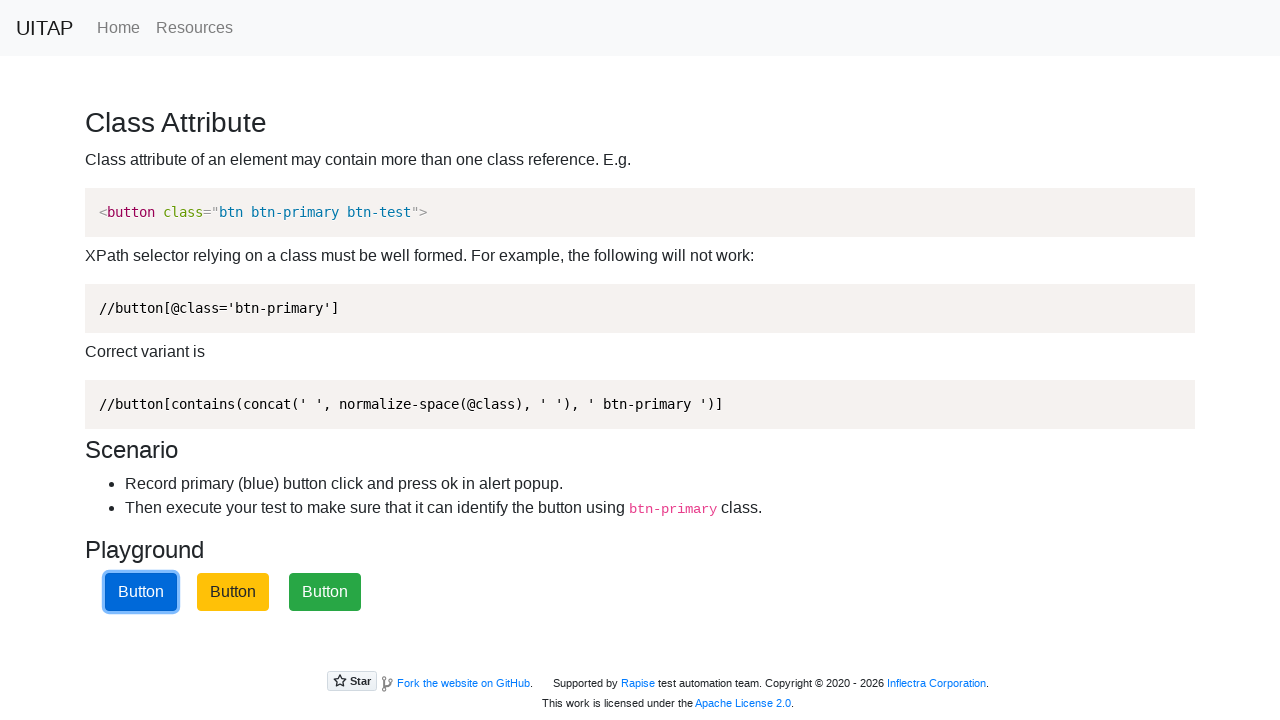

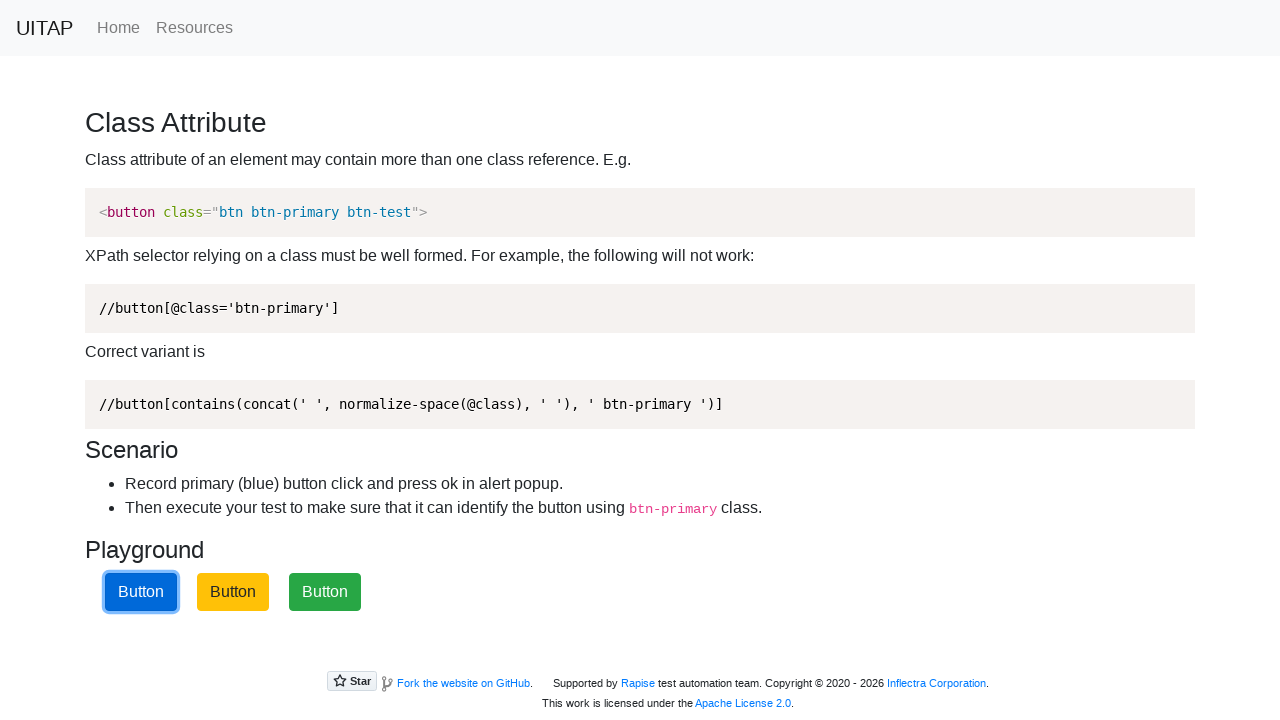